Tests single select dropdown functionality by selecting options using three different methods: by index, by value, and by visible text

Starting URL: https://www.letskodeit.com/practice

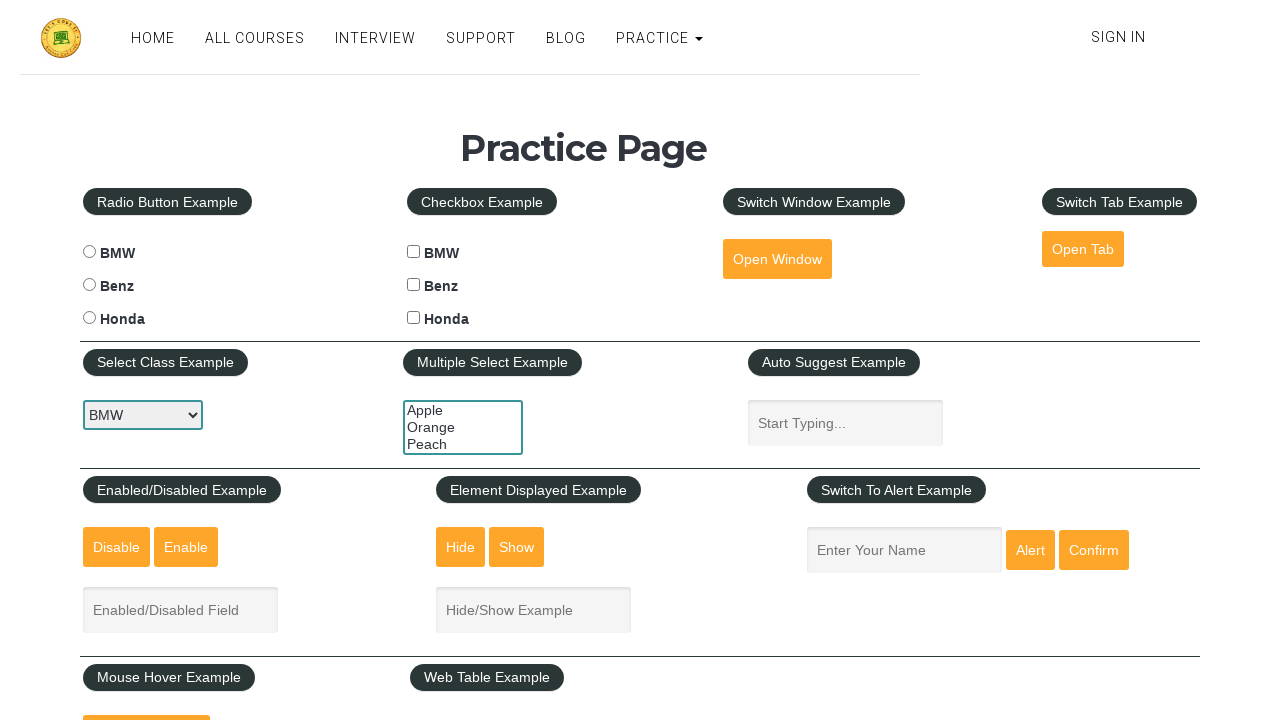

Selected dropdown option by index 2 (third option) on #carselect
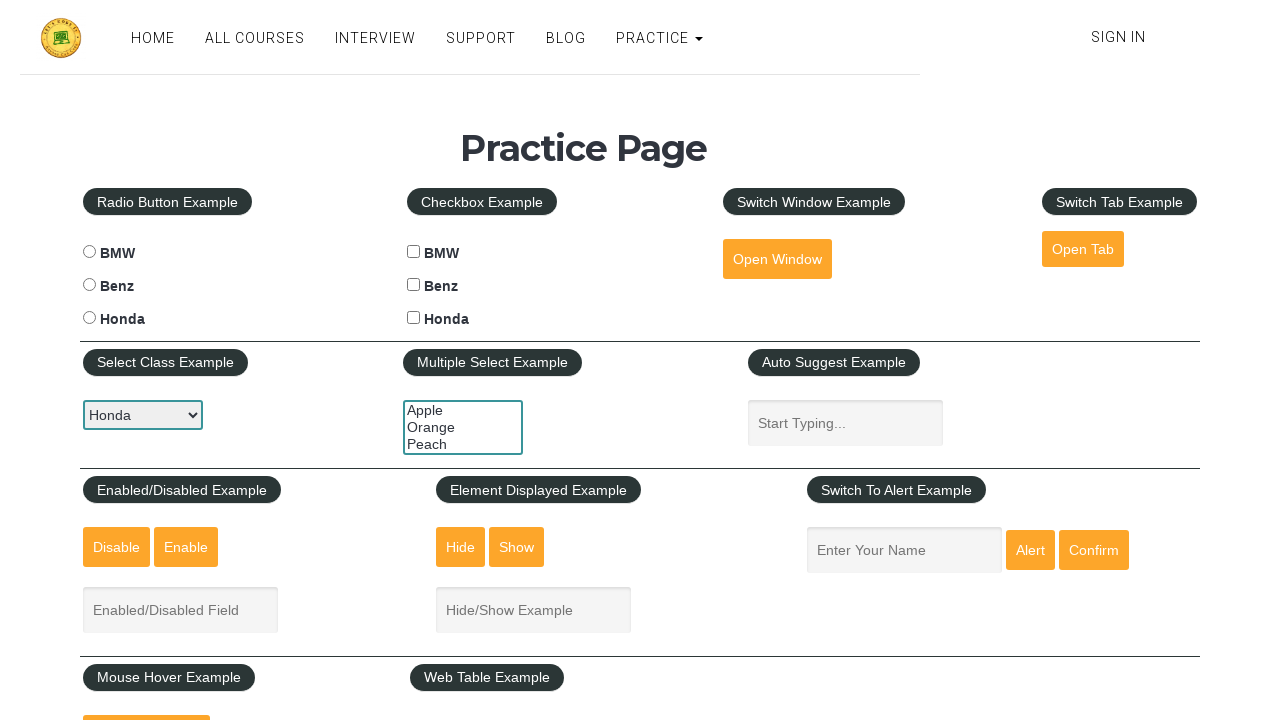

Selected dropdown option by value 'bmw' on #carselect
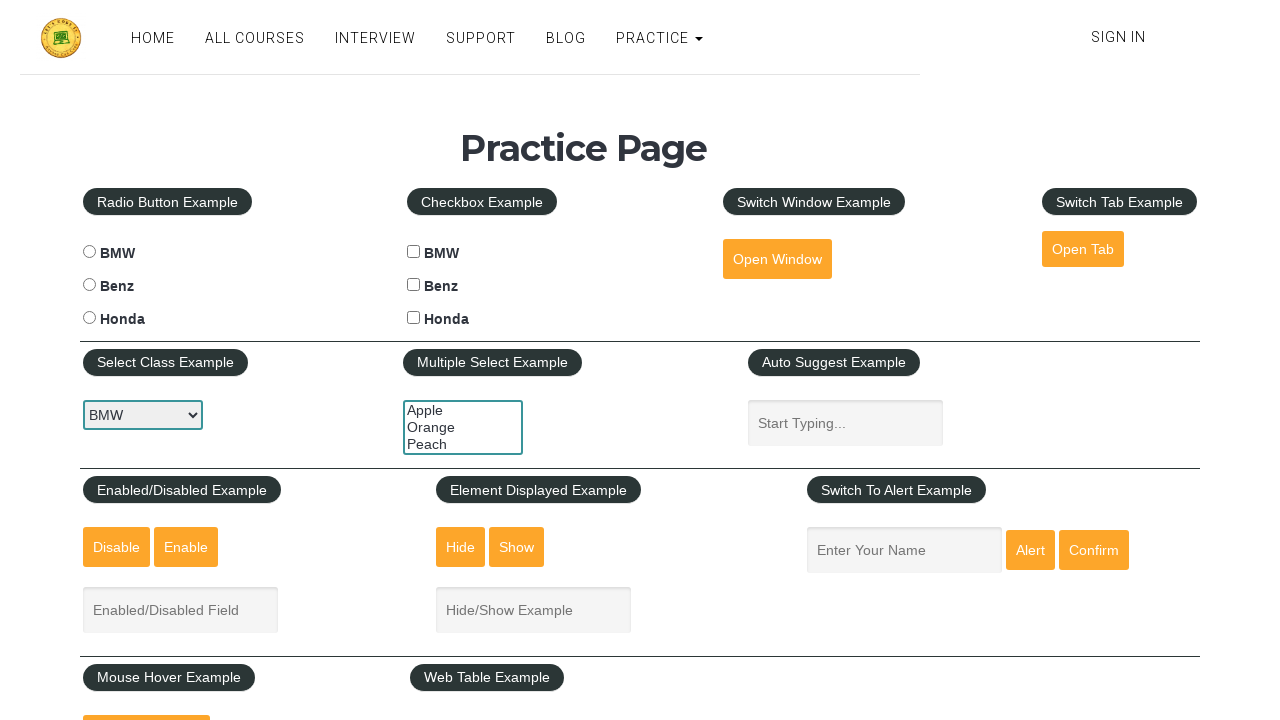

Selected dropdown option by visible text 'Benz' on #carselect
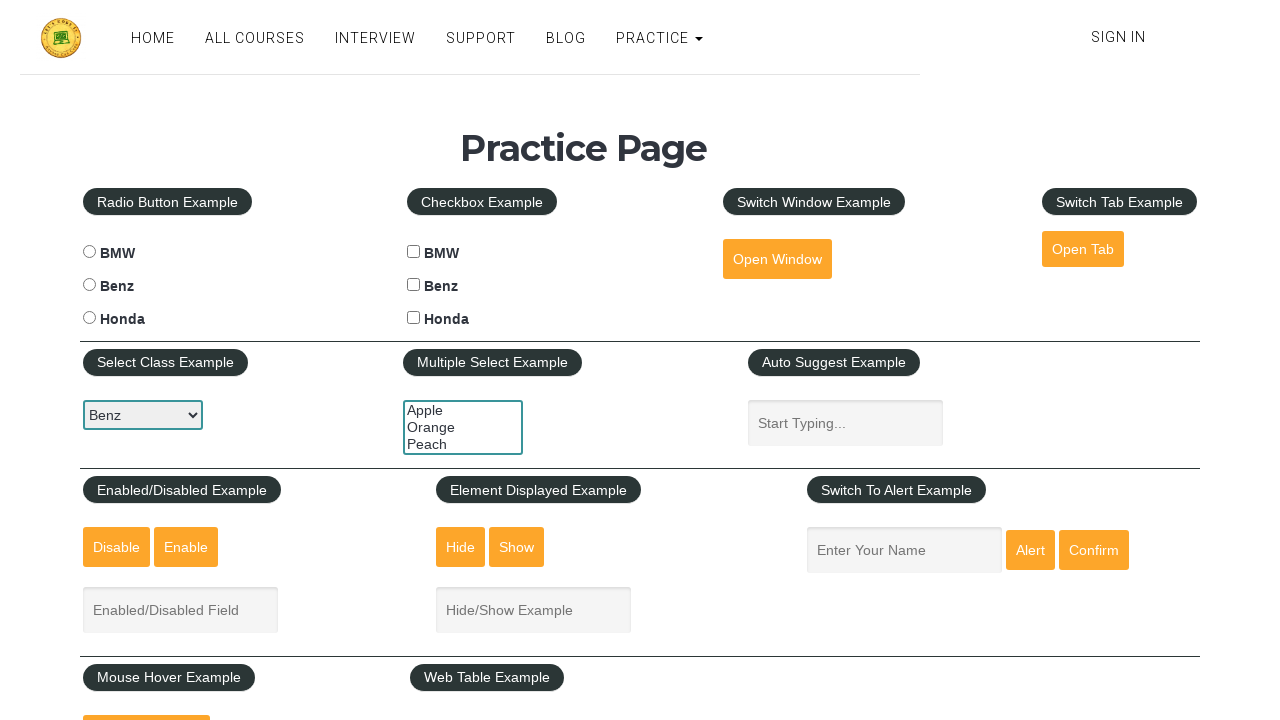

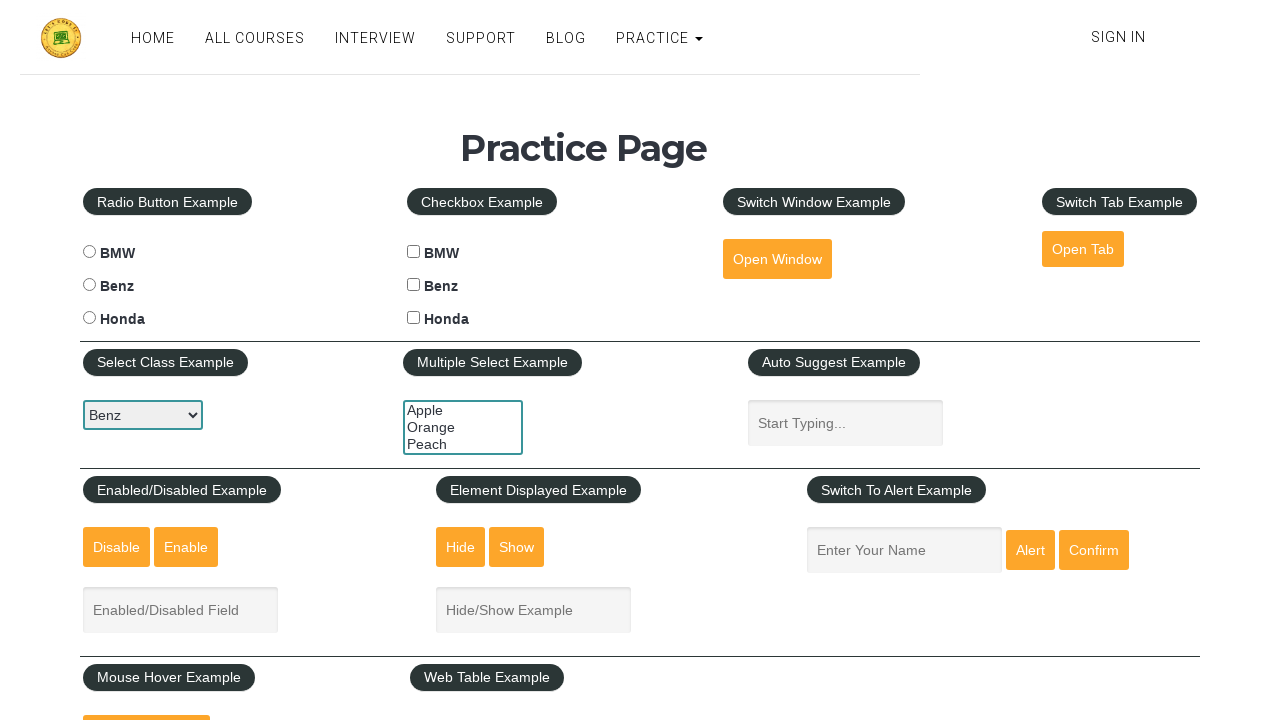